Tests opening a new browser tab, switching to it, and closing it

Starting URL: https://demoqa.com/browser-windows

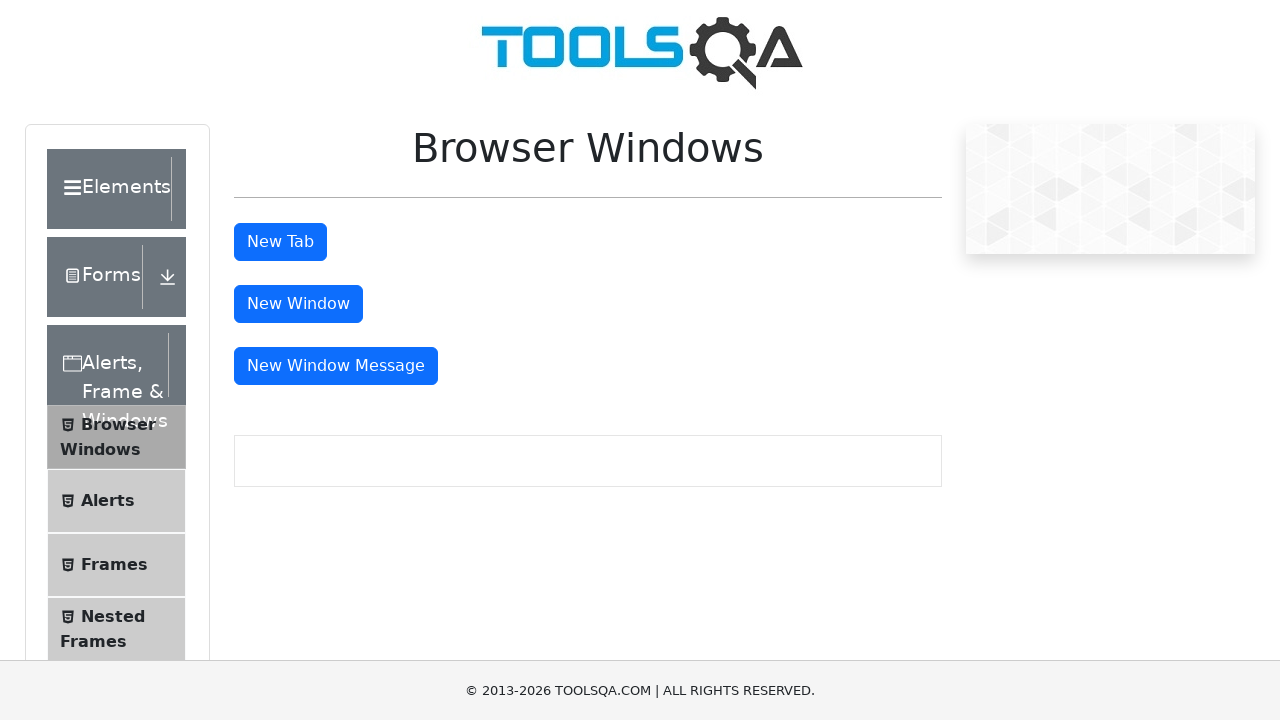

Clicked button to open new tab at (280, 242) on #tabButton
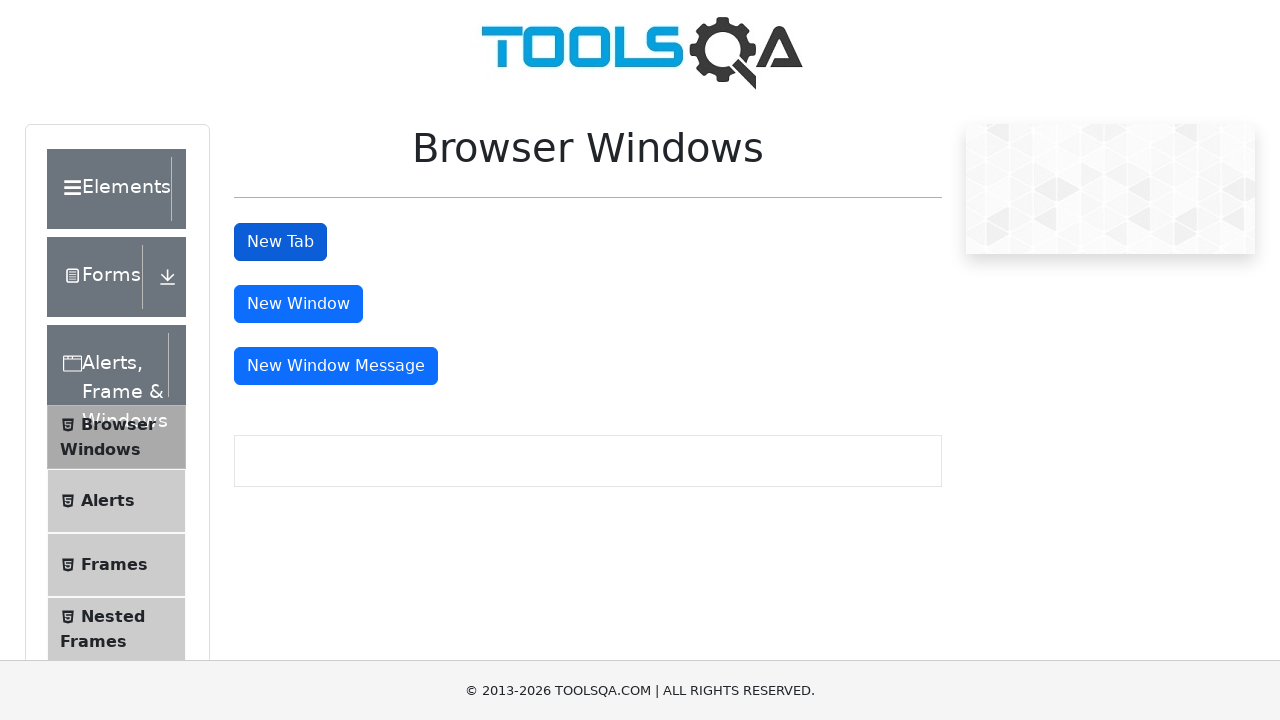

New tab opened and captured
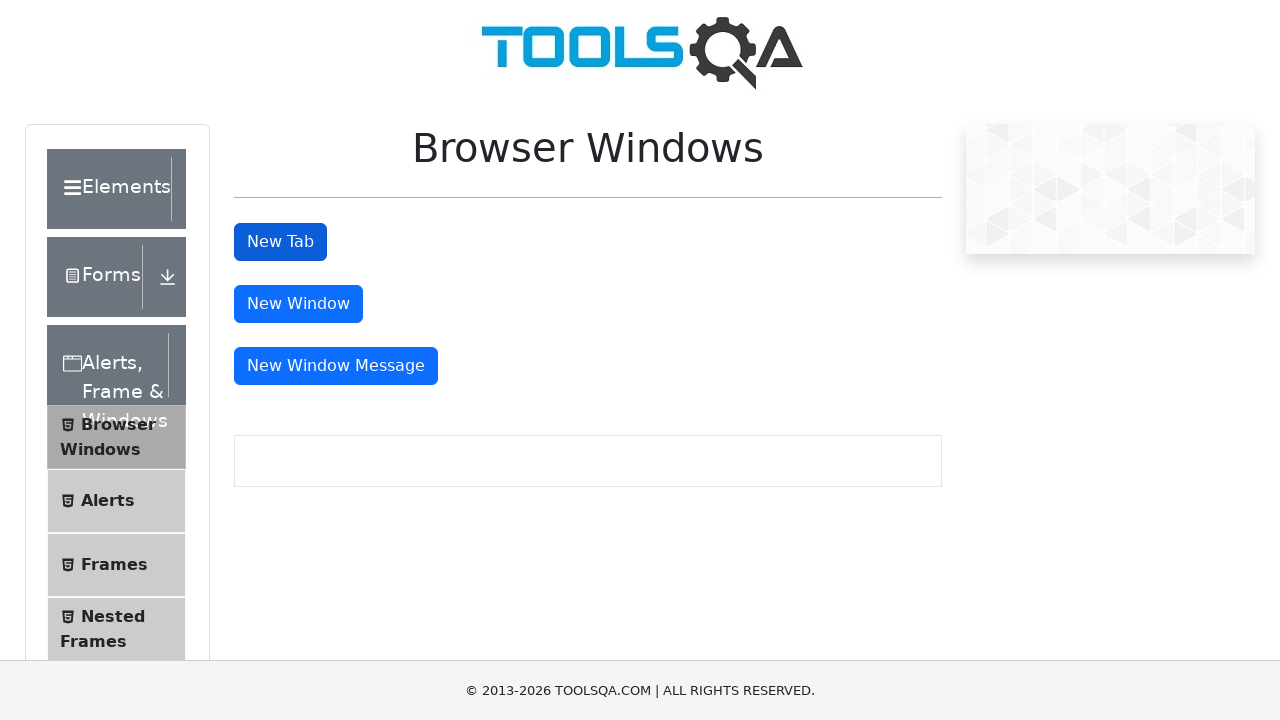

Verified original page URL is still https://demoqa.com/browser-windows
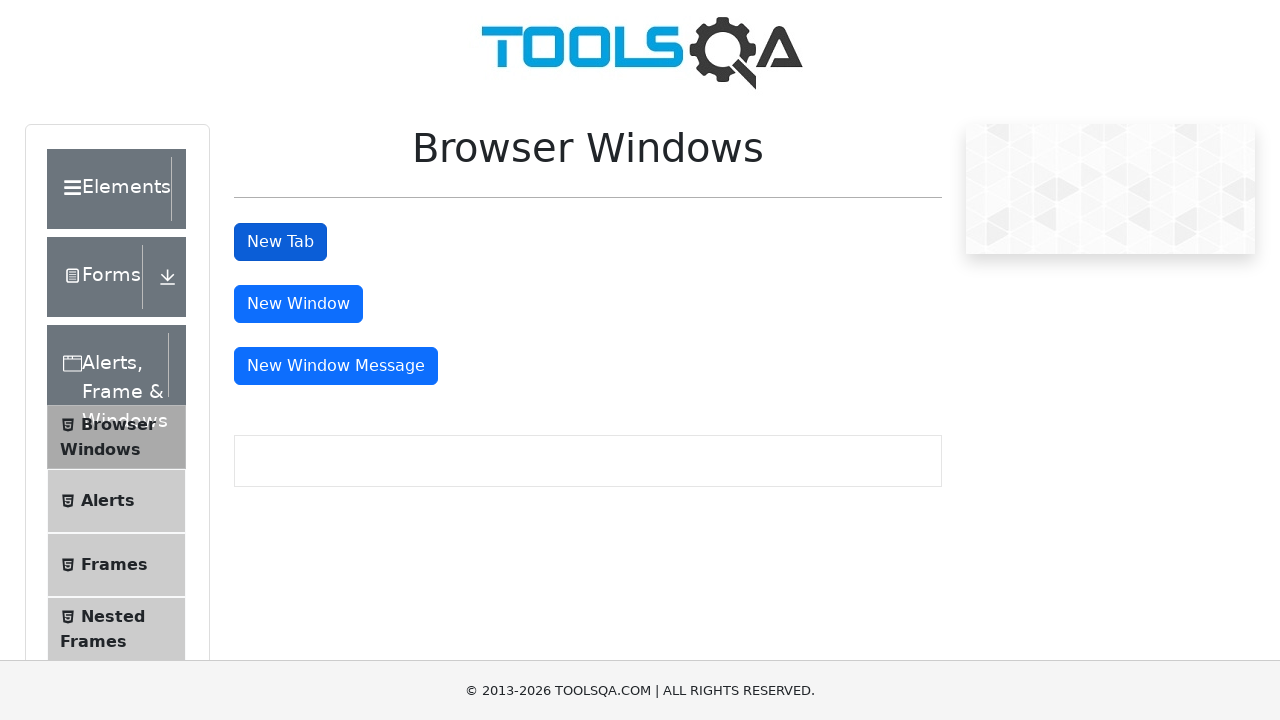

Closed the new tab
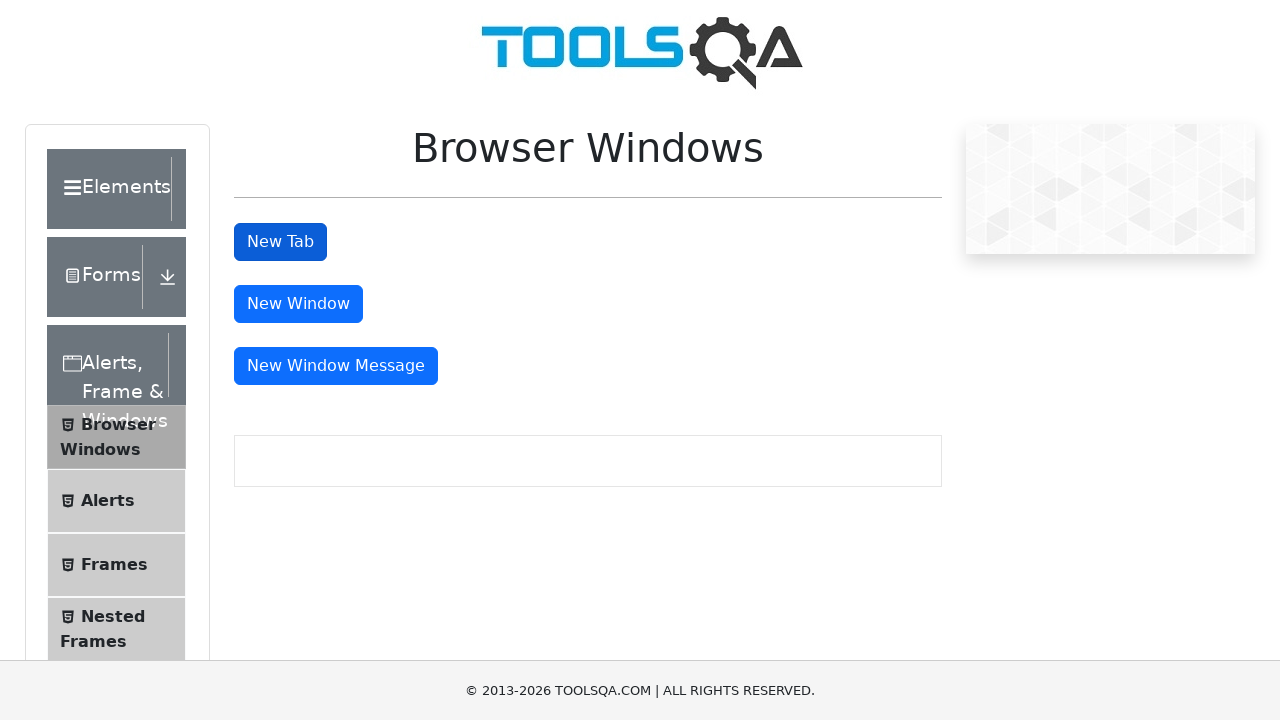

Verified original page still open at https://demoqa.com/browser-windows
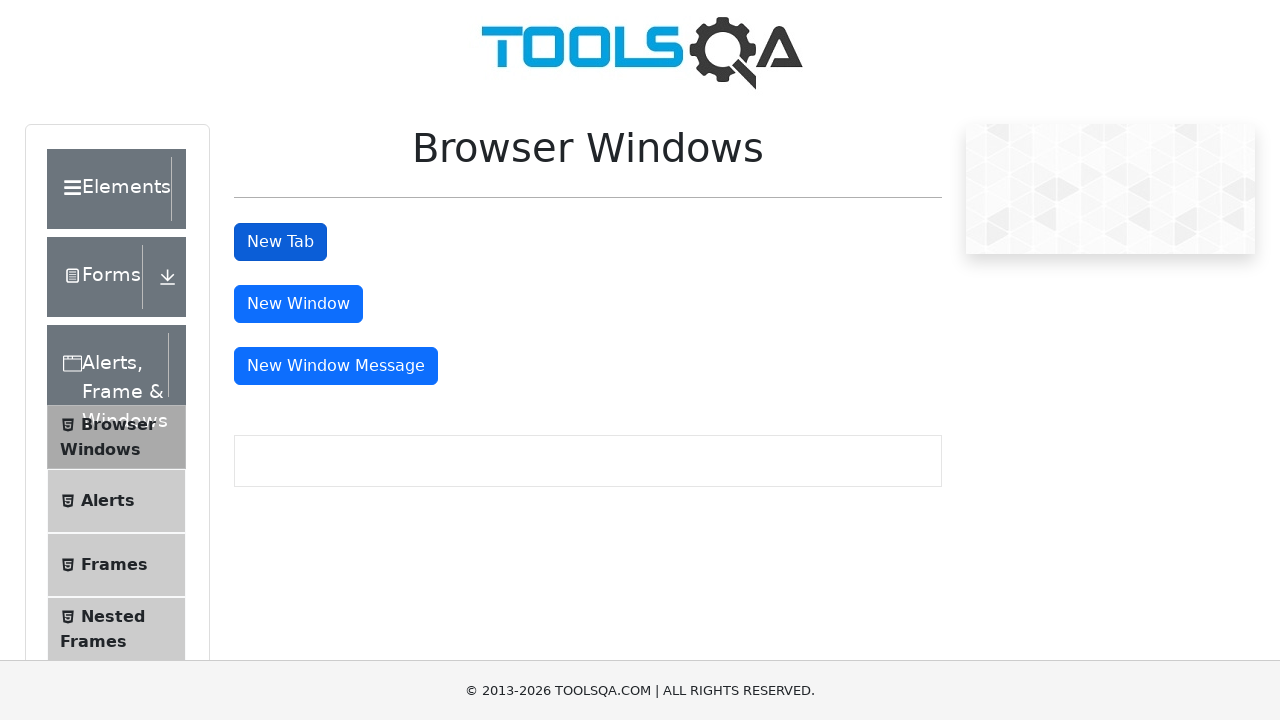

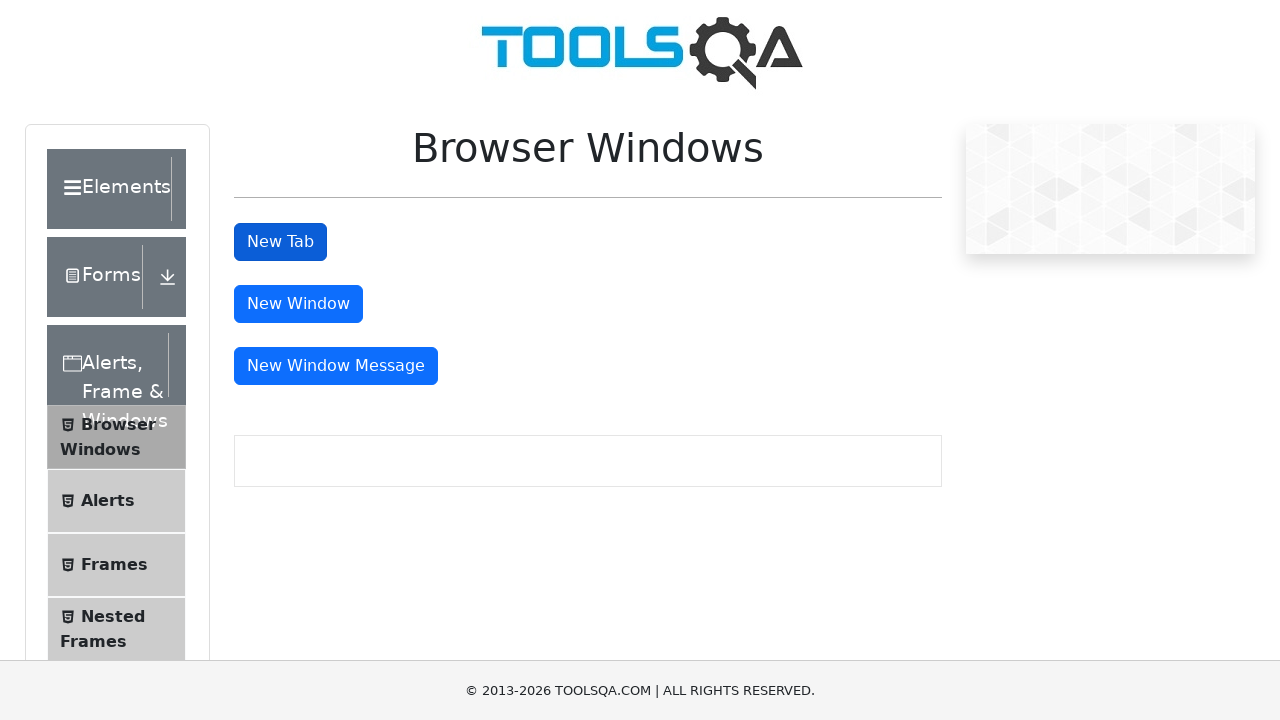